Tests textbox operations including entering text, clearing fields, retrieving values, and filling password and textarea fields on the Selenium web form demo page.

Starting URL: https://www.selenium.dev/selenium/web/web-form.html

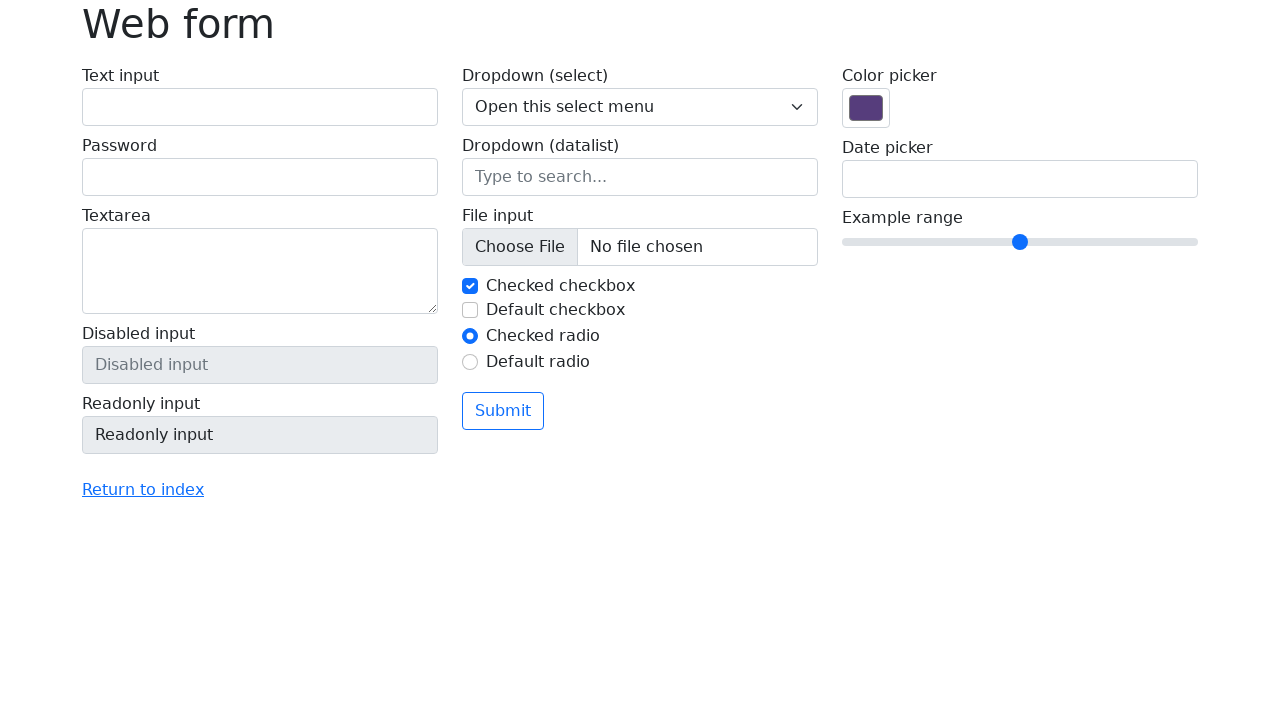

Waited for text input field to be present
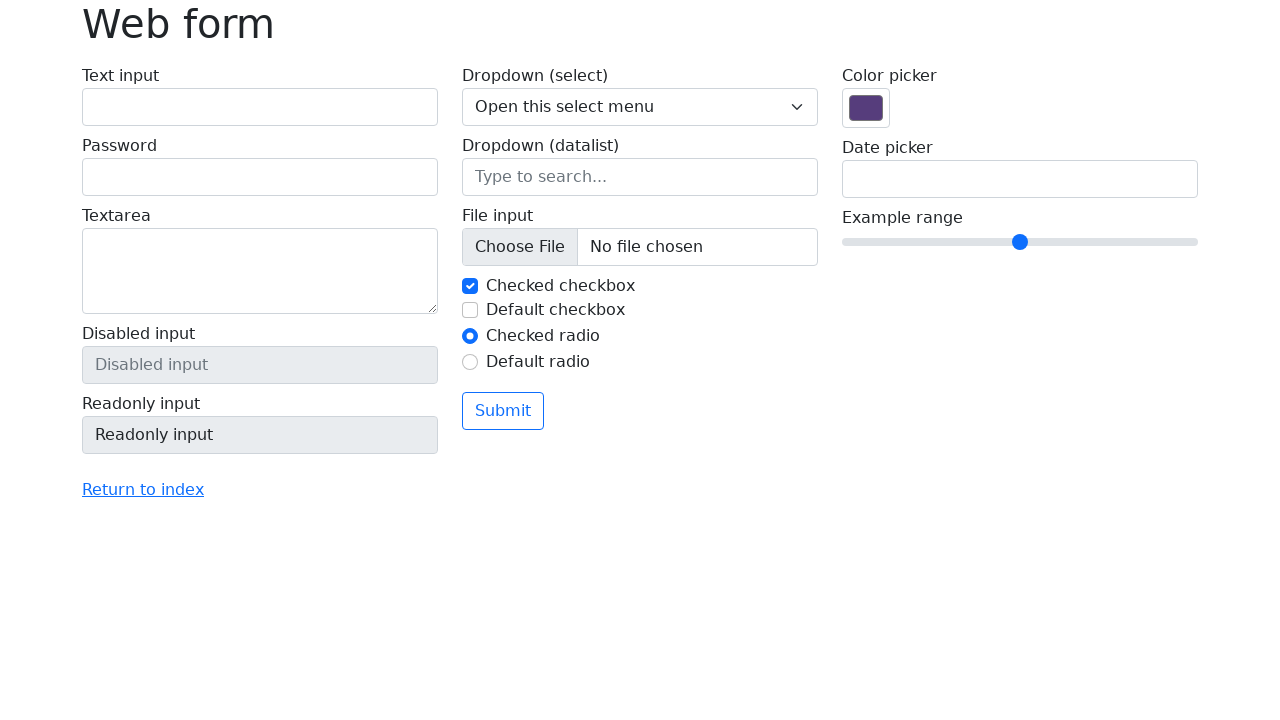

Cleared the text input field on input[name='my-text']
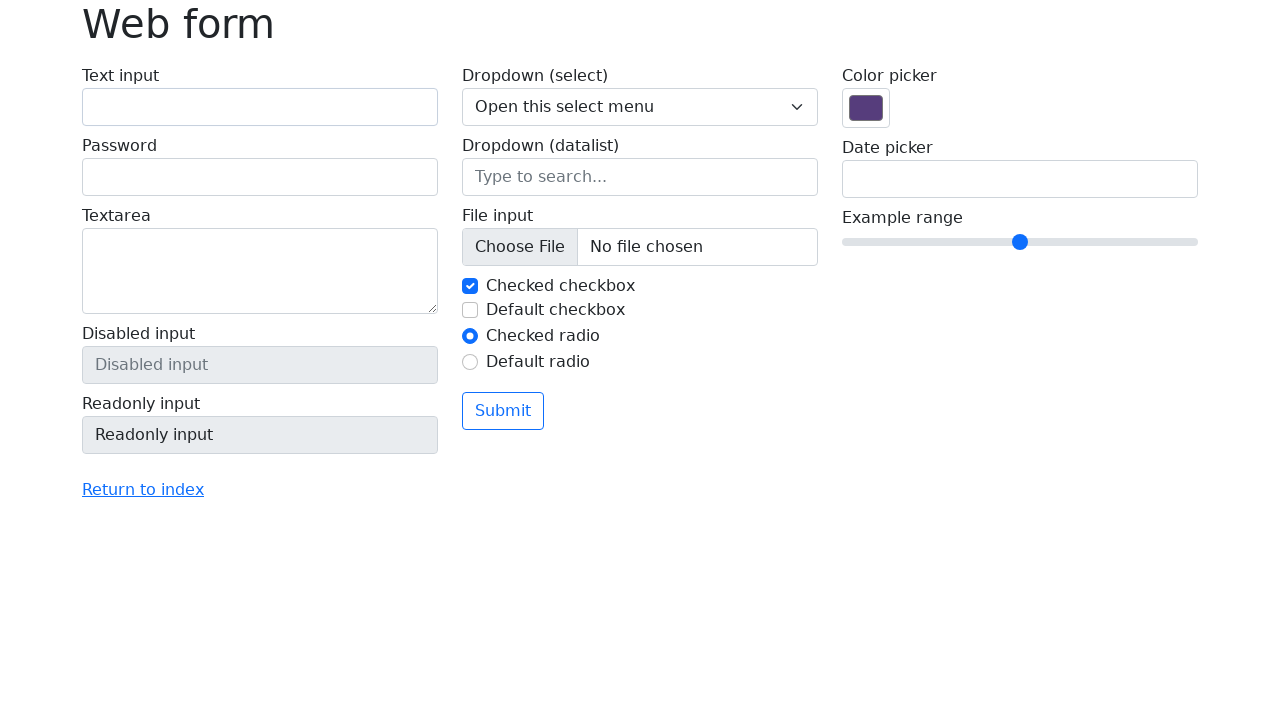

Filled text input with 'Hello Selenium' on input[name='my-text']
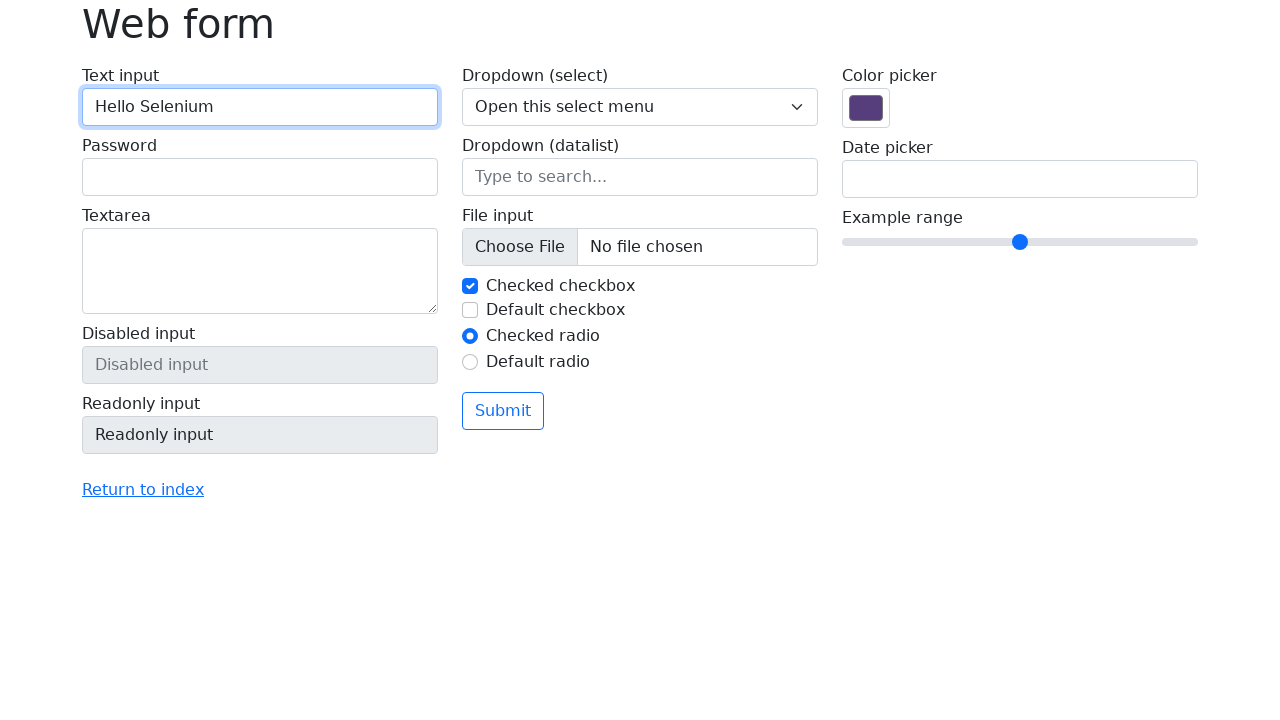

Cleared the text input field again on input[name='my-text']
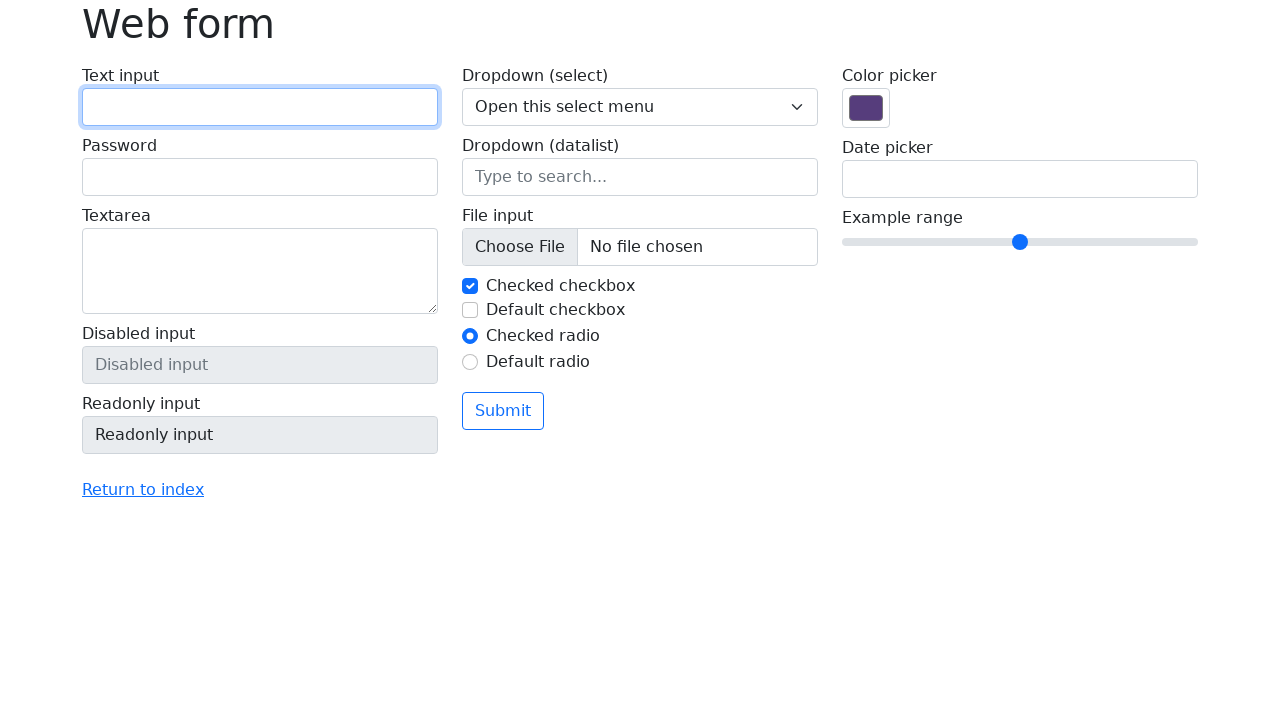

Filled text input with 'New Text 2025' on input[name='my-text']
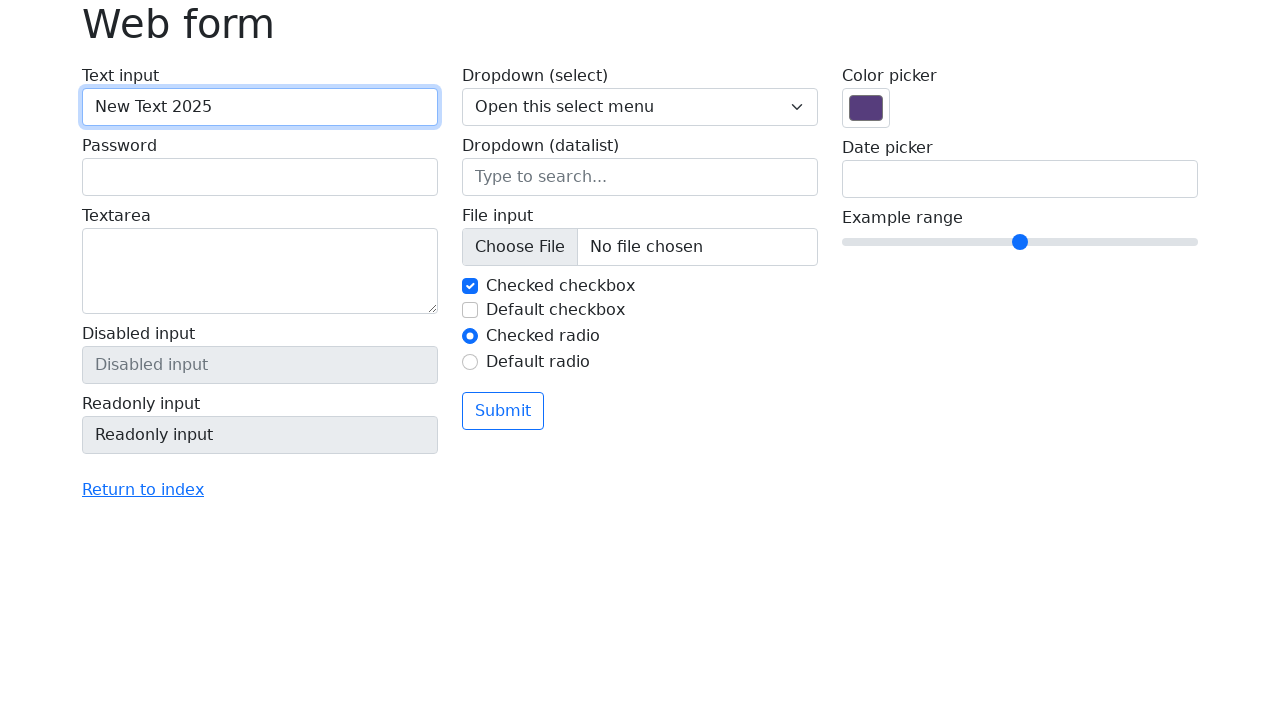

Cleared the password field on input[name='my-password']
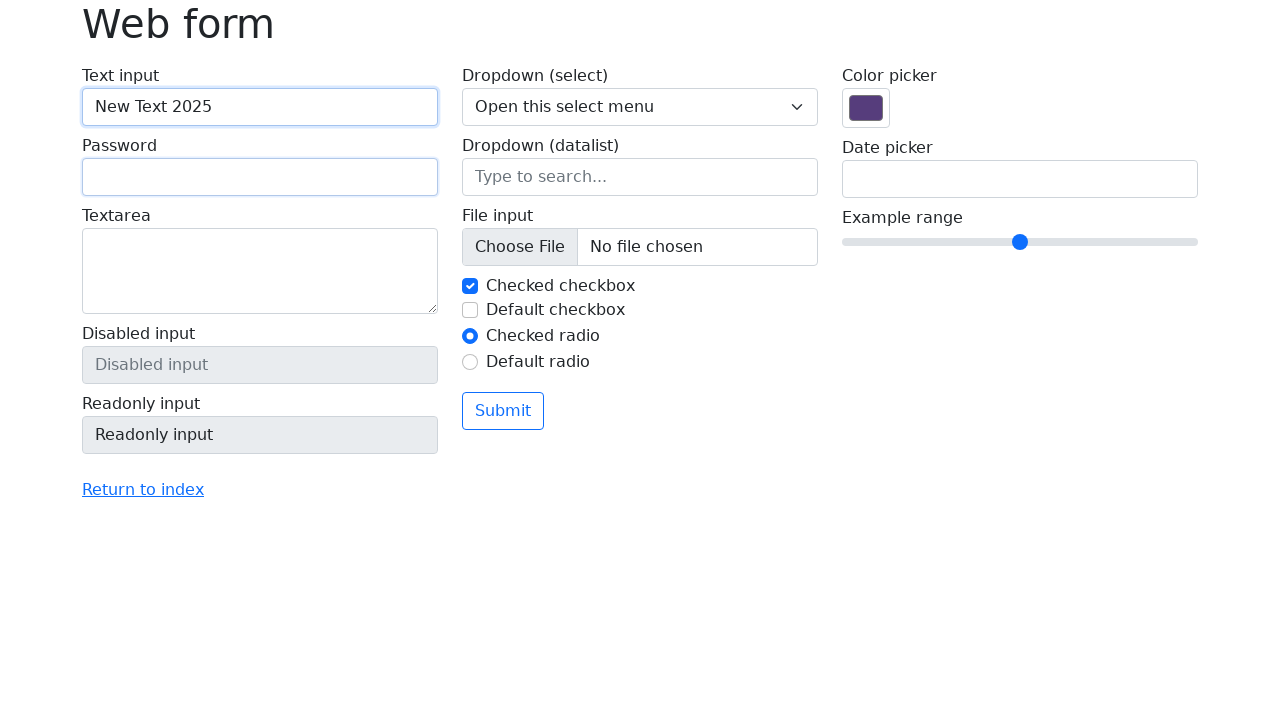

Filled password field with 'SecretPassword123' on input[name='my-password']
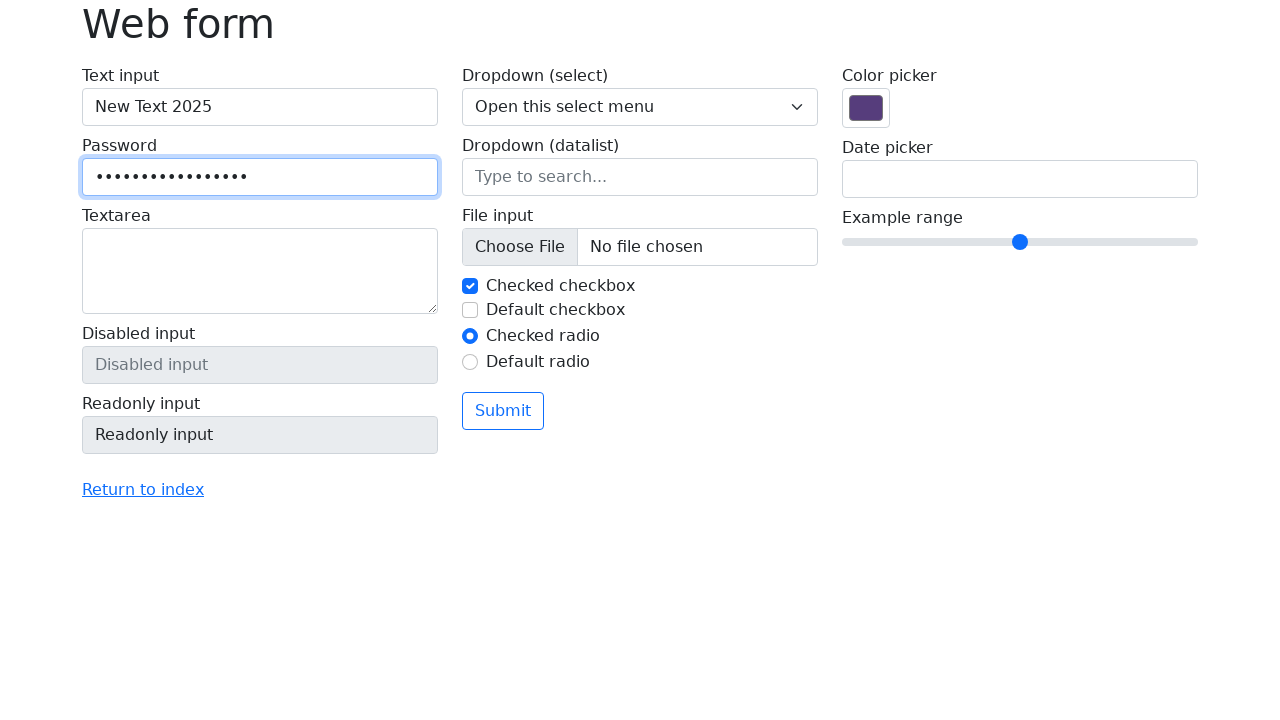

Cleared the textarea field on textarea[name='my-textarea']
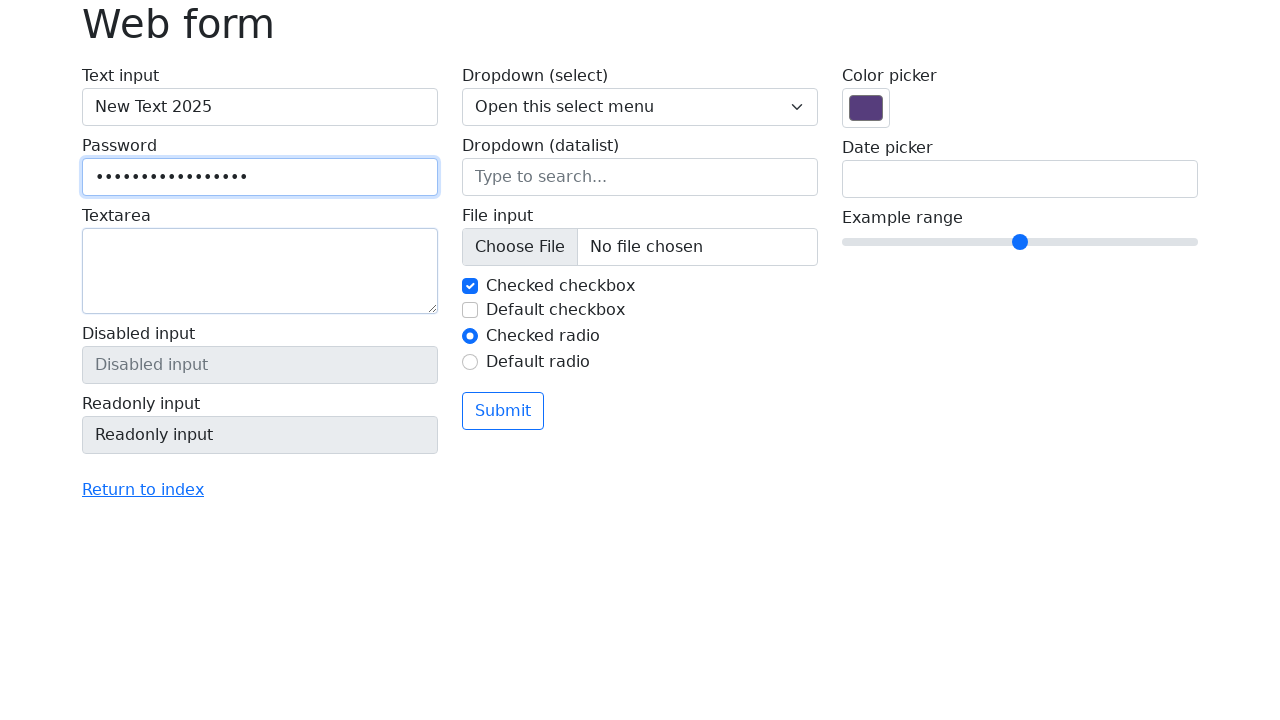

Filled textarea with multi-line content on textarea[name='my-textarea']
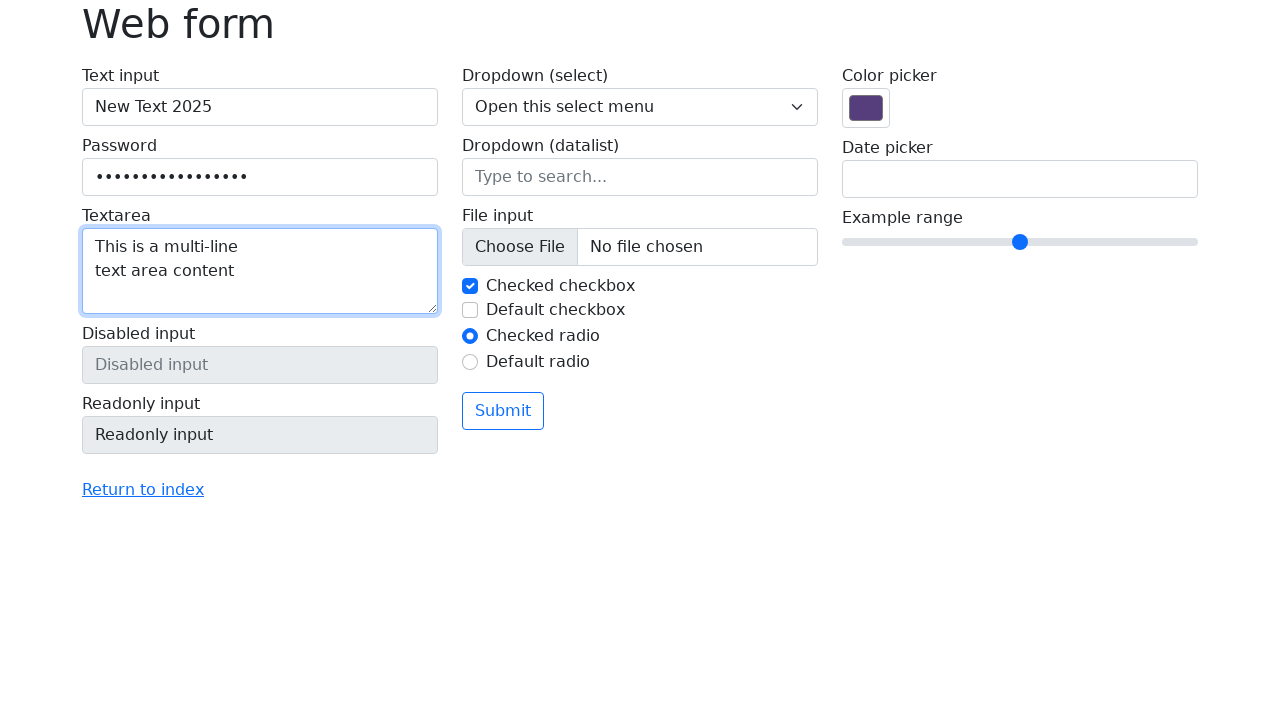

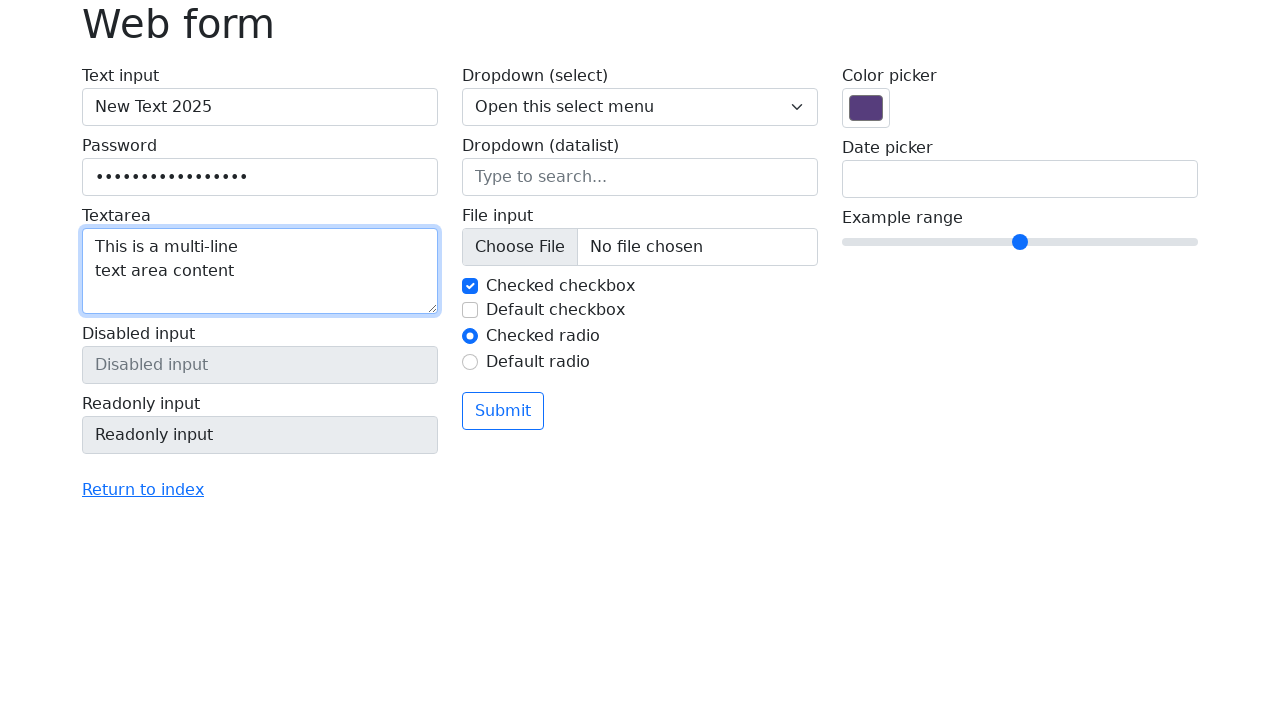